Navigates to Python.org homepage and interacts with the events widget to verify event information is displayed

Starting URL: https://www.python.org/

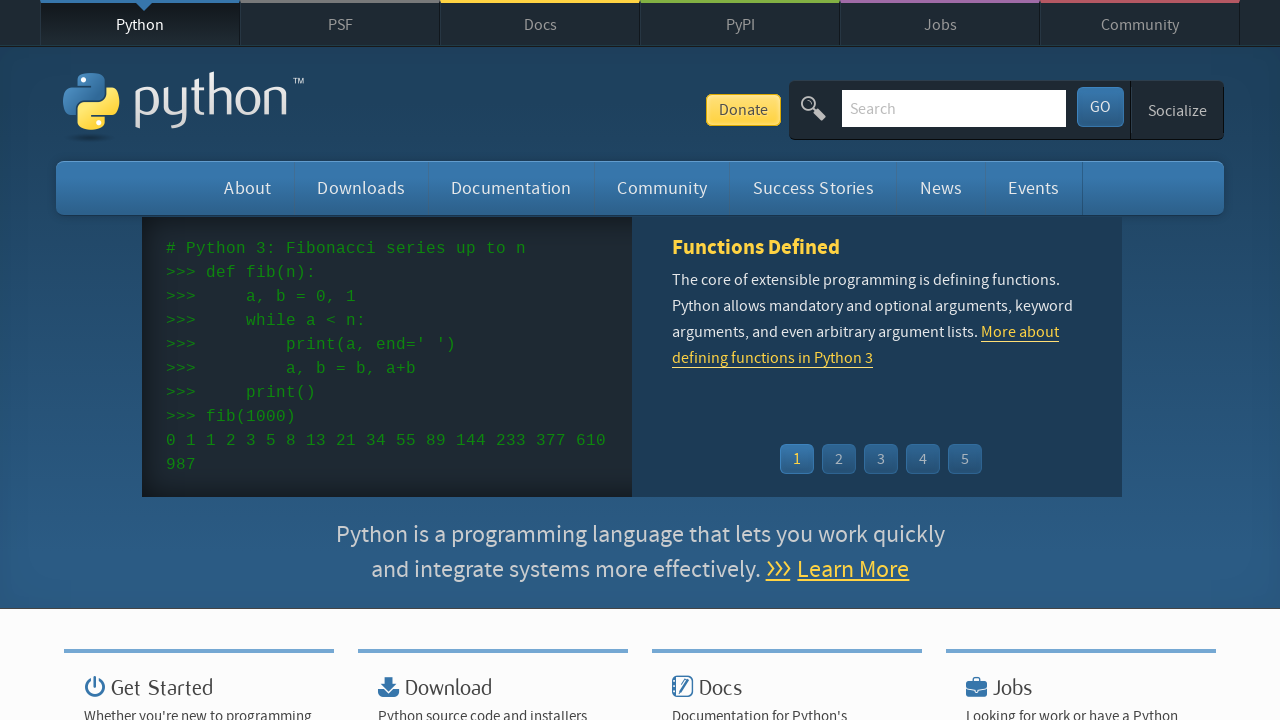

Navigated to Python.org homepage
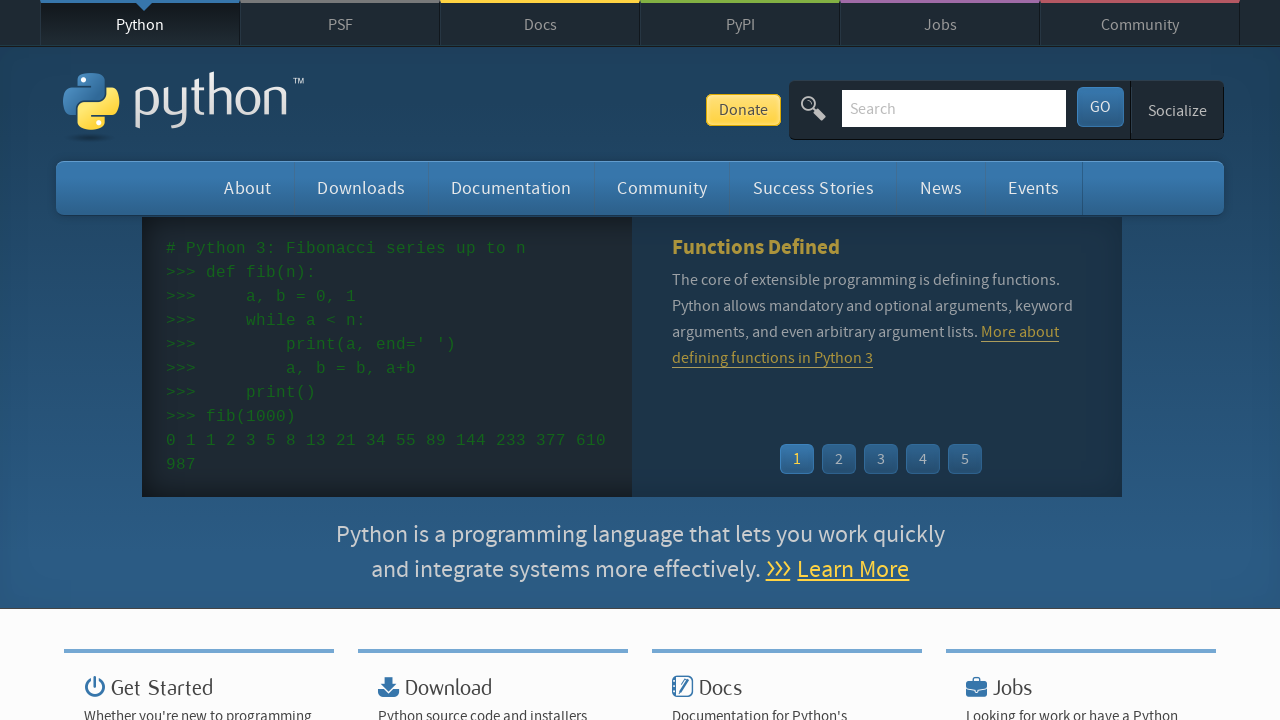

Event widget loaded on the page
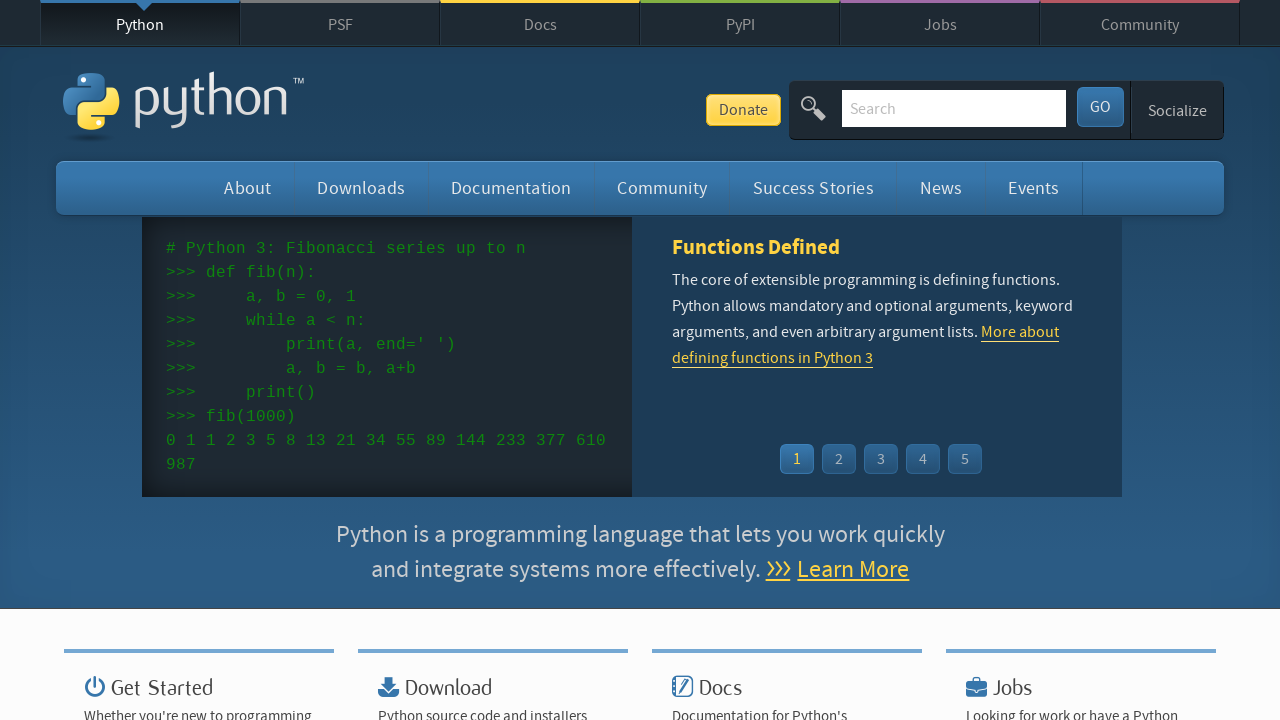

Event times are displayed in the widget
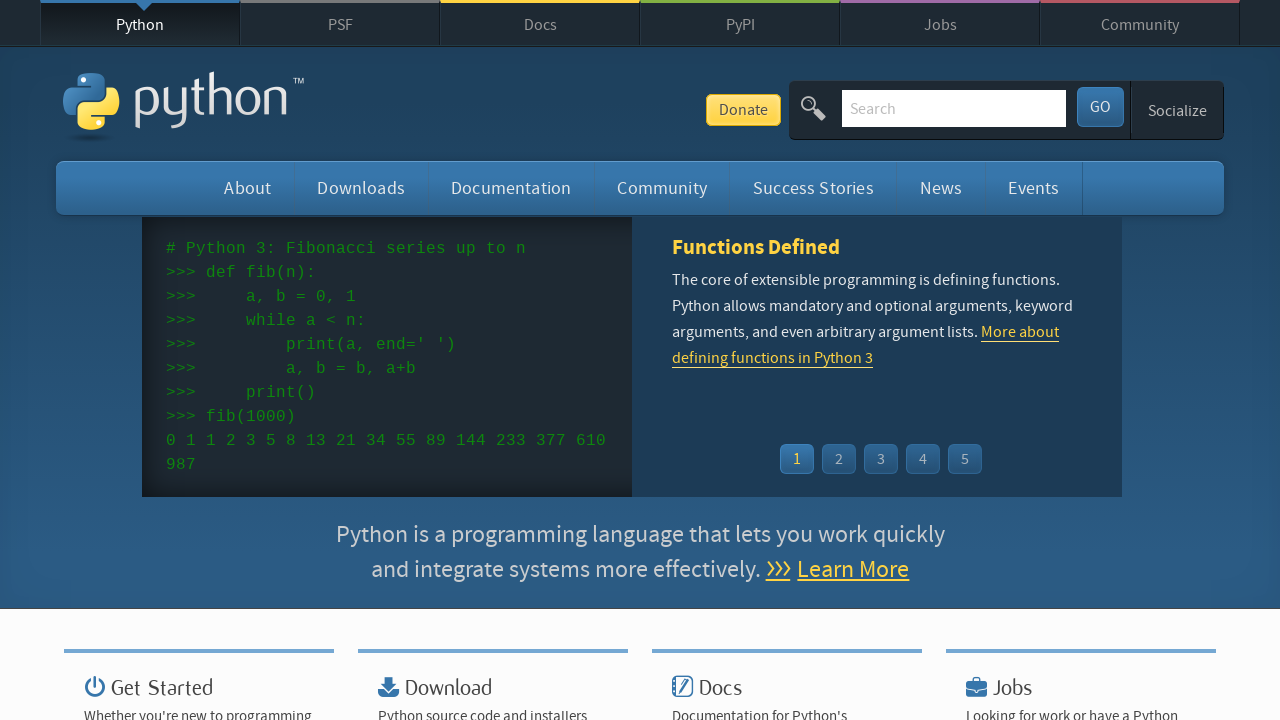

Event names and links are displayed in the widget
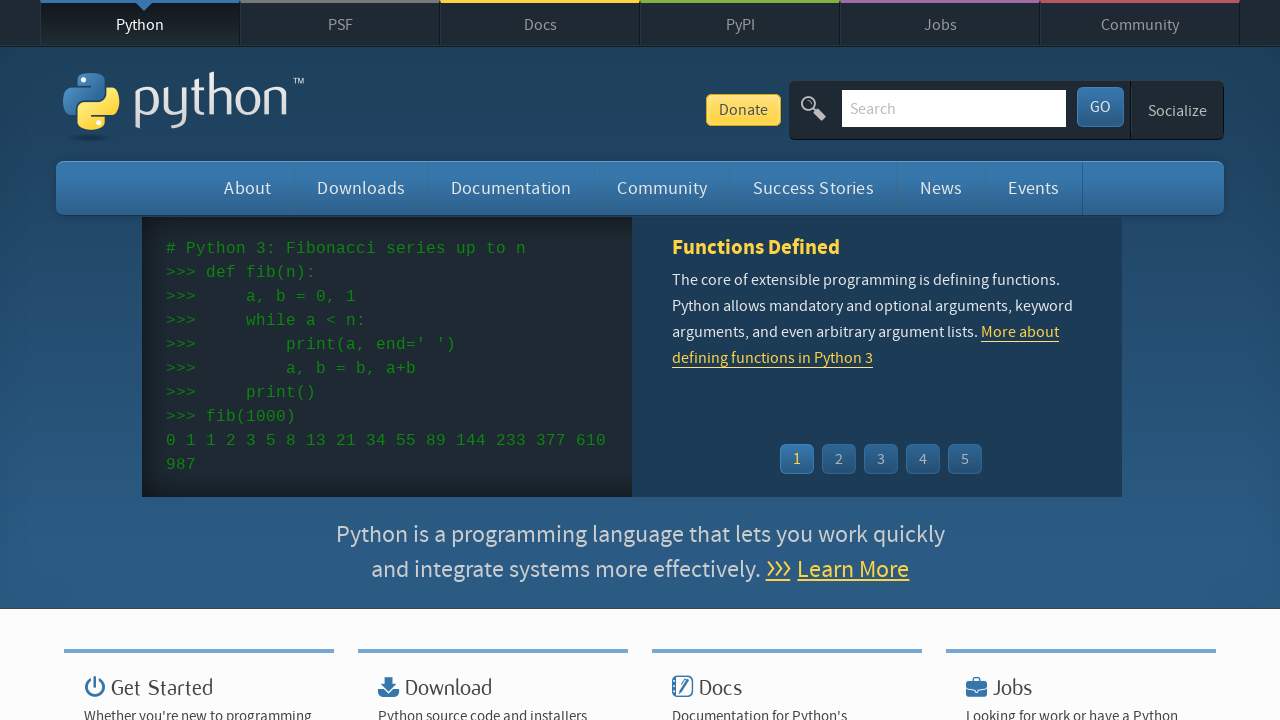

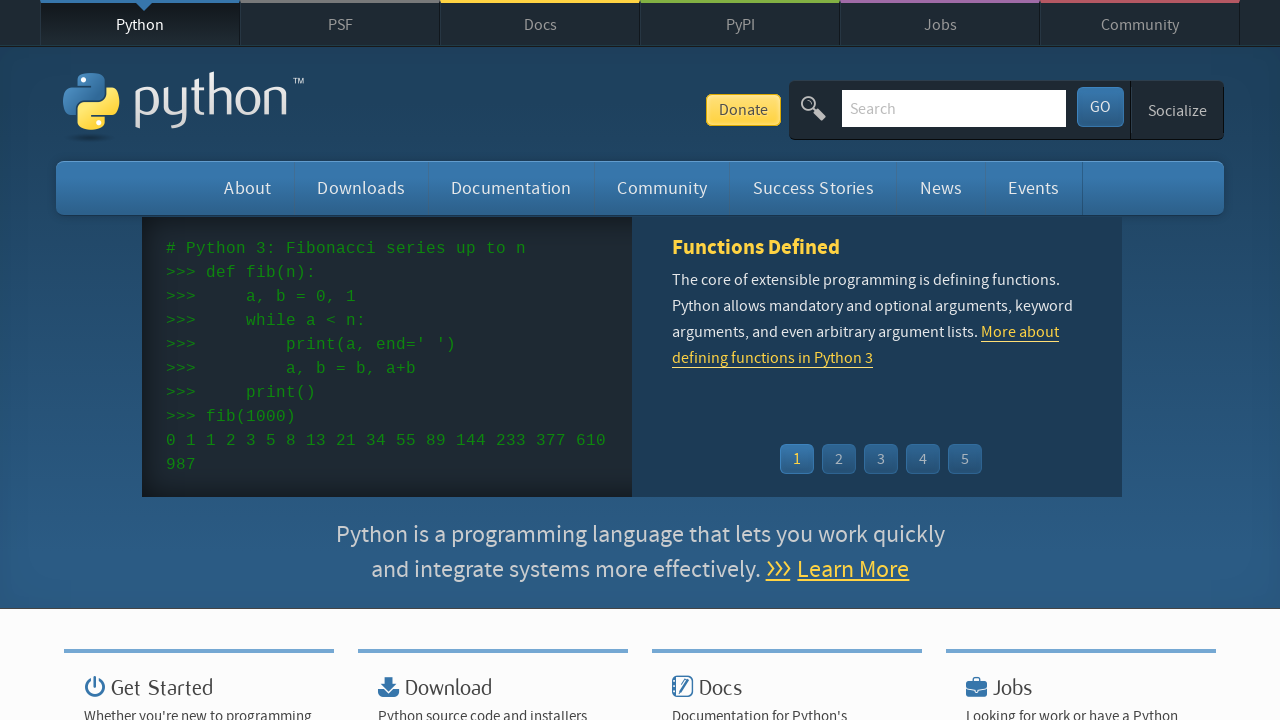